Tests a slow calculator application by setting a delay, performing an addition operation (7+8), and verifying the result displays 15 after the delay period.

Starting URL: https://bonigarcia.dev/selenium-webdriver-java/slow-calculator.html

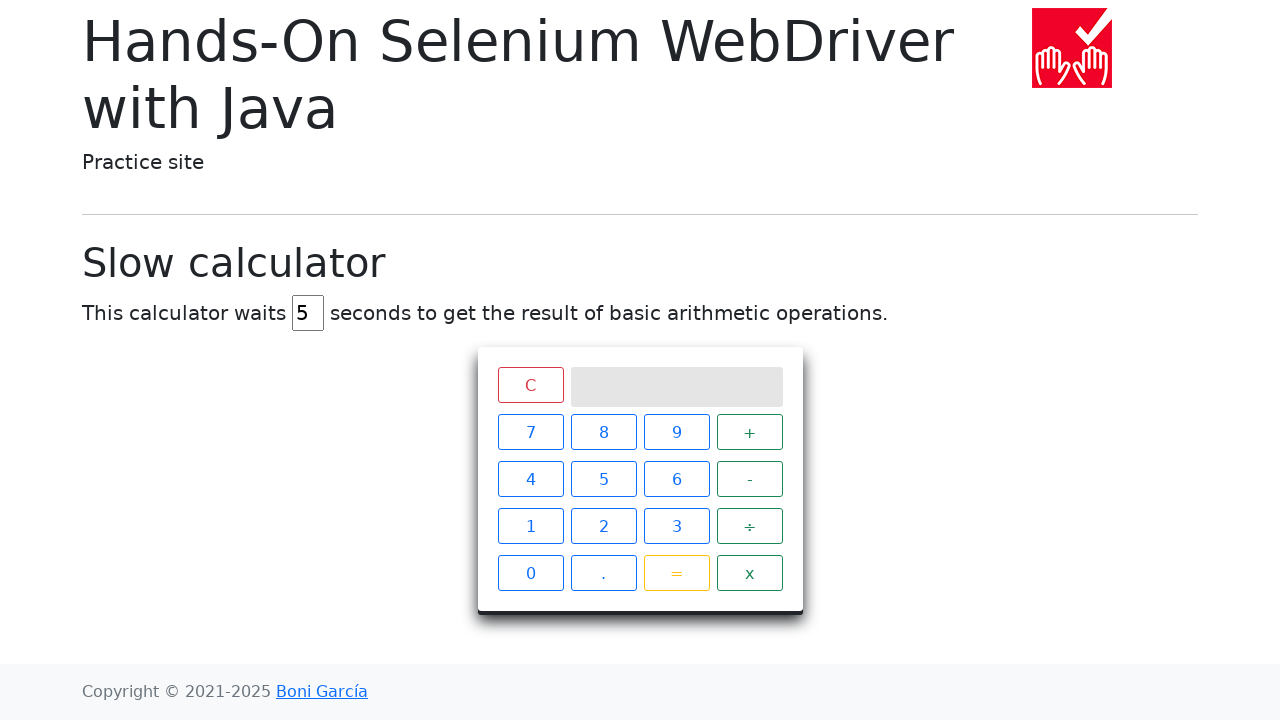

Cleared delay field on #delay
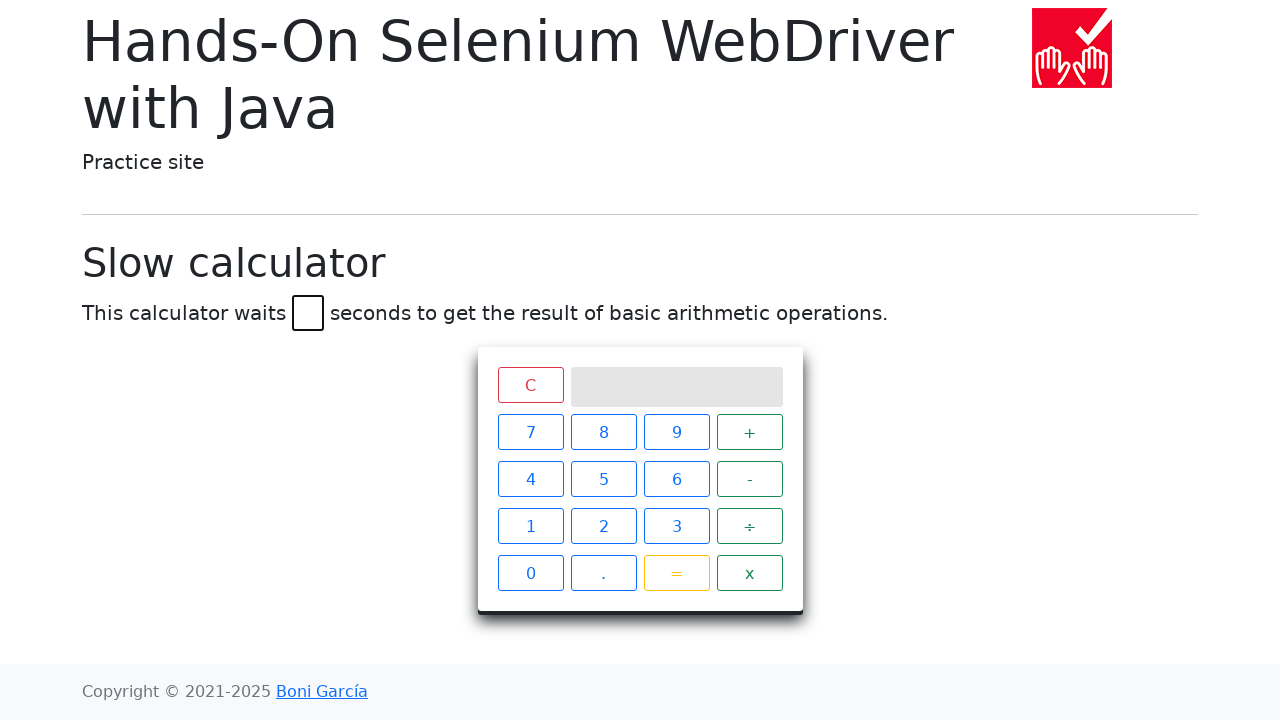

Set delay to 45 seconds on #delay
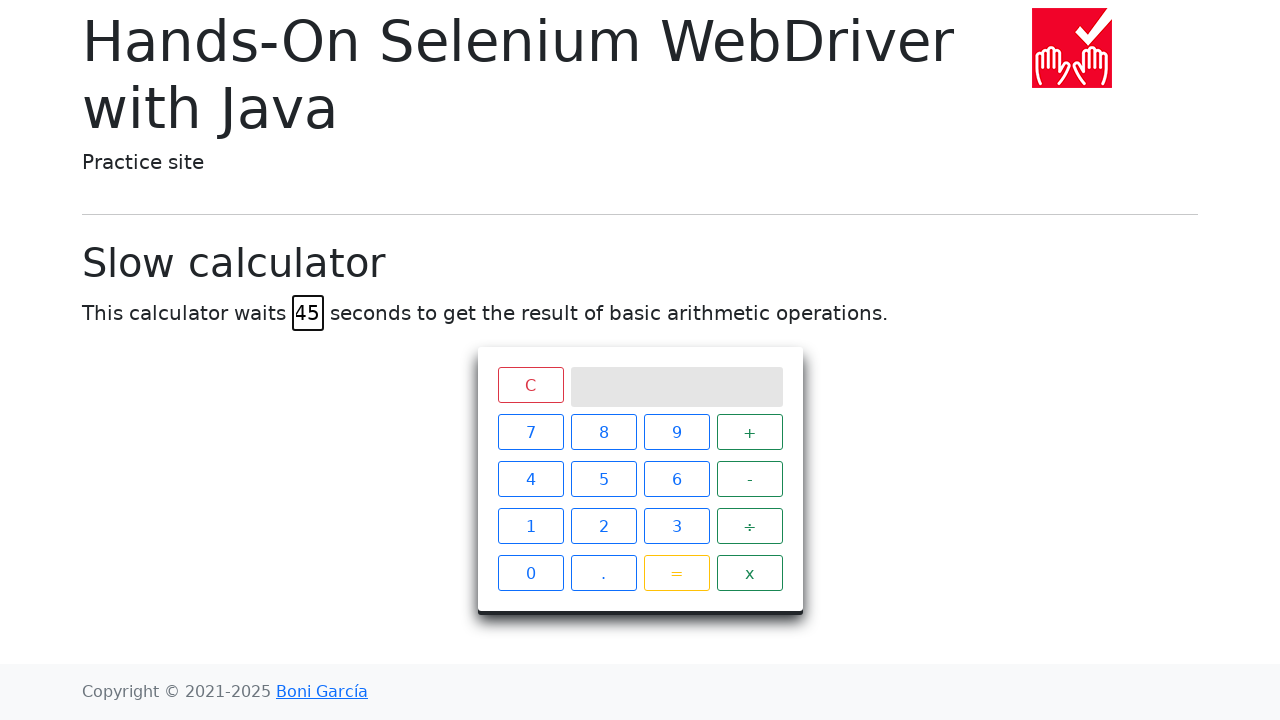

Clicked number 7 at (530, 432) on xpath=//span[text()='7']
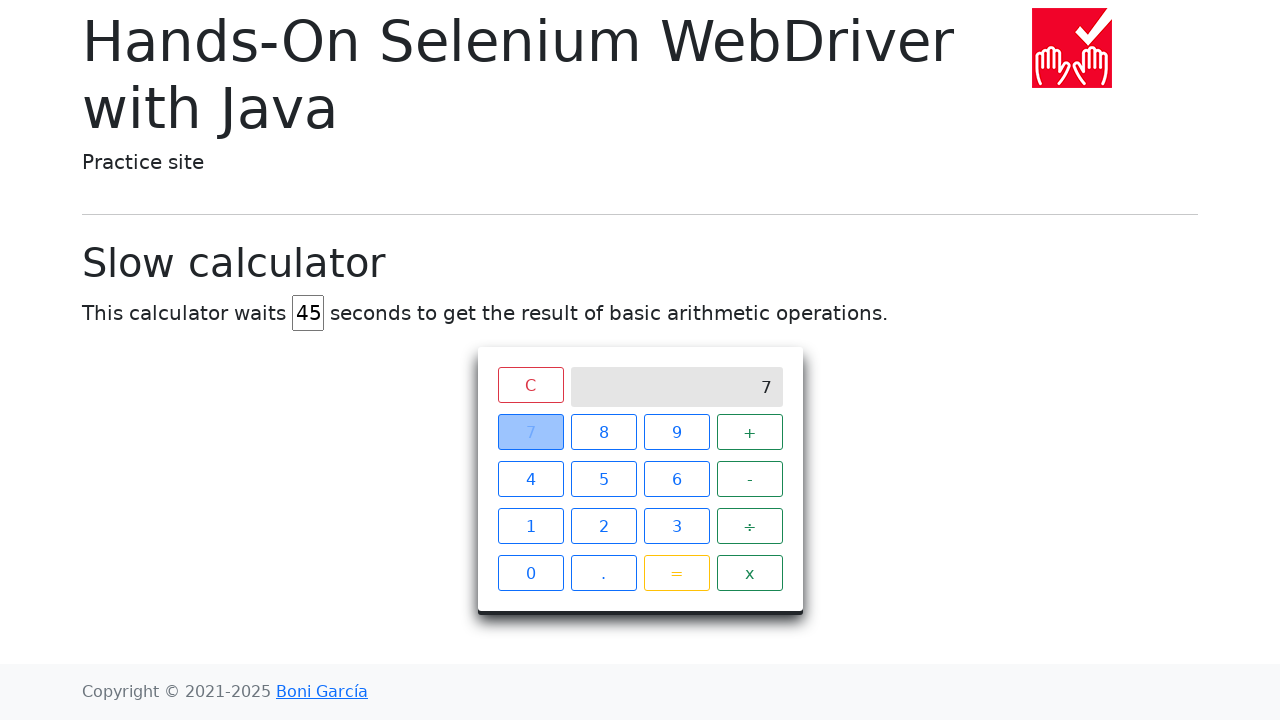

Clicked plus operator at (750, 432) on xpath=//span[text()='+']
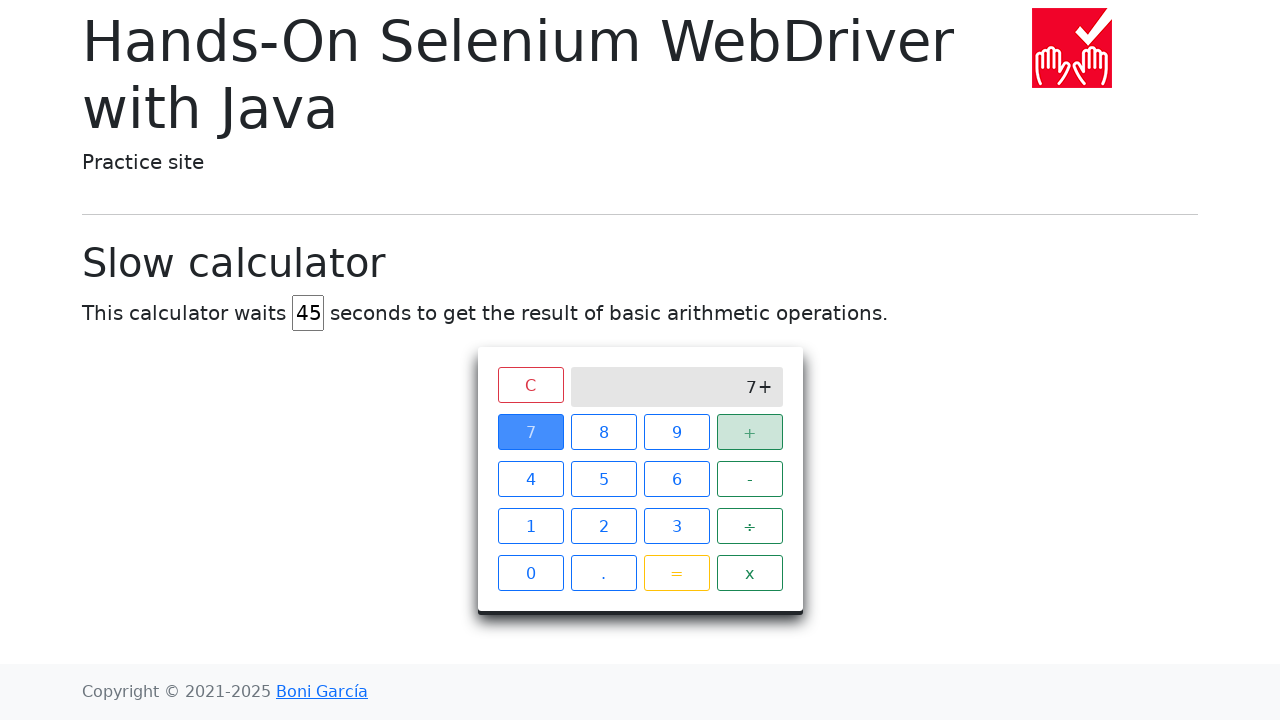

Clicked number 8 at (604, 432) on xpath=//span[text()='8']
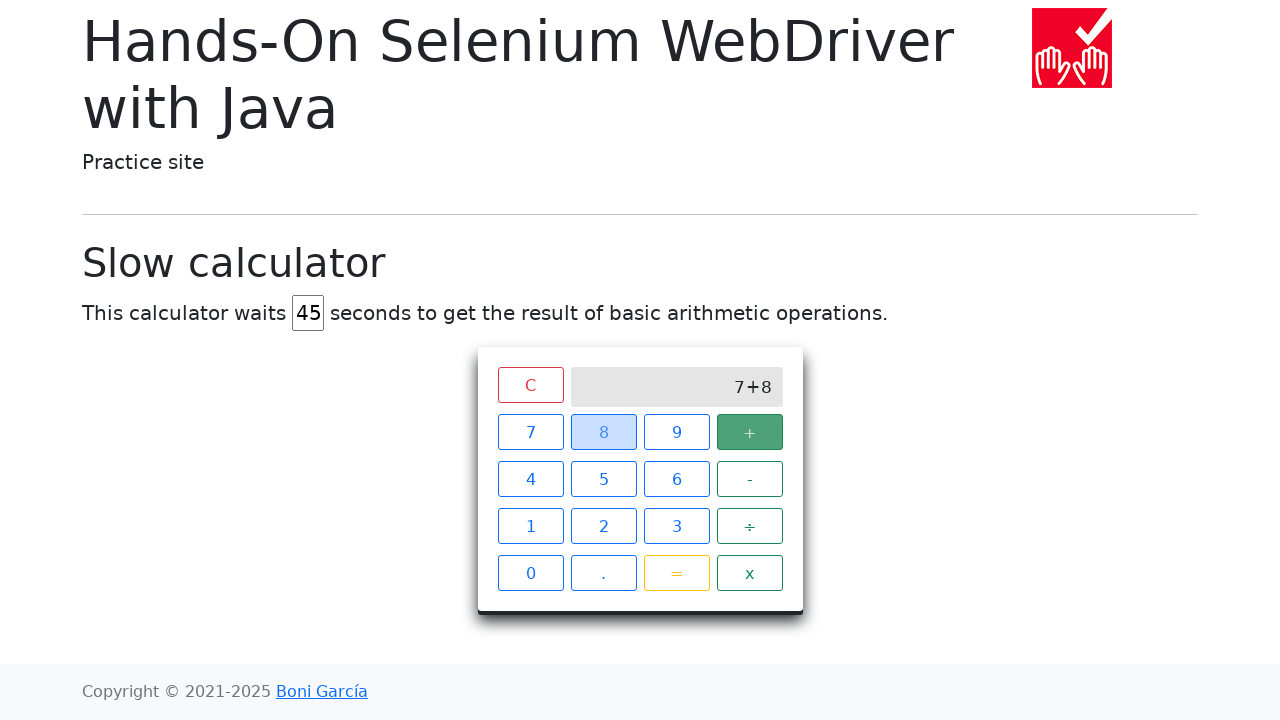

Clicked equals button at (676, 573) on xpath=//span[text()='=']
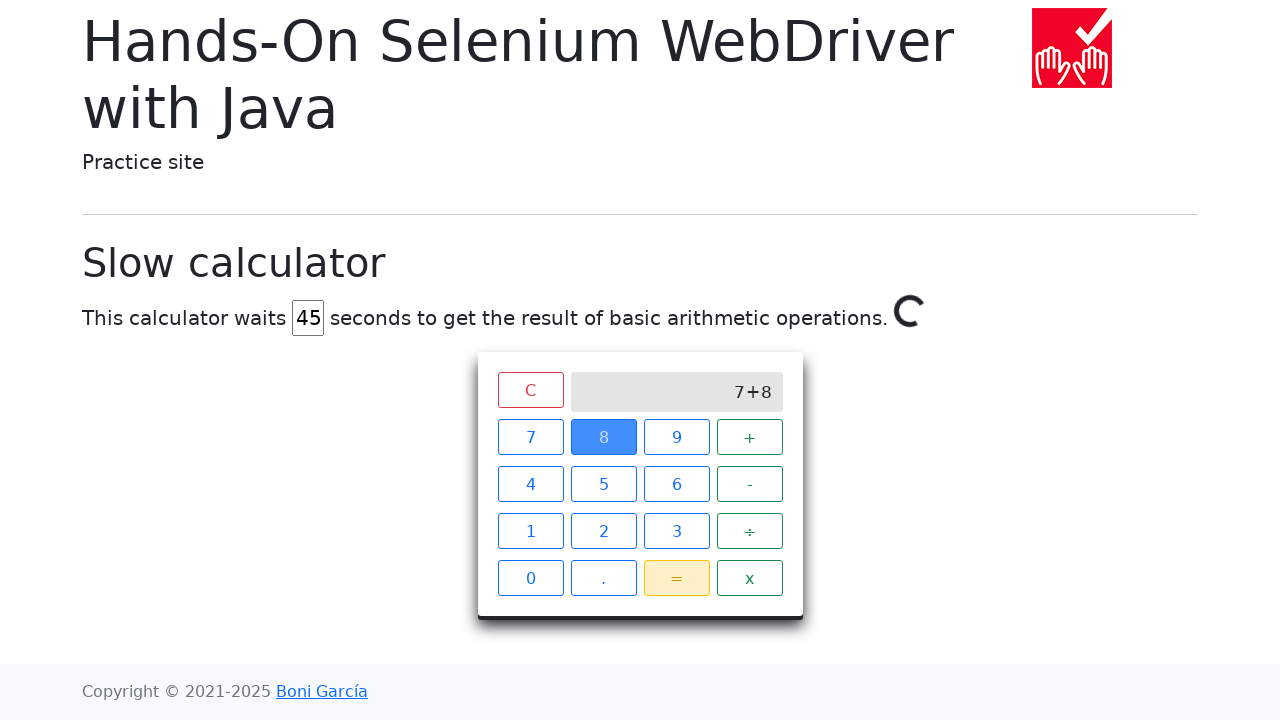

Calculator result '15' displayed after 45 second delay
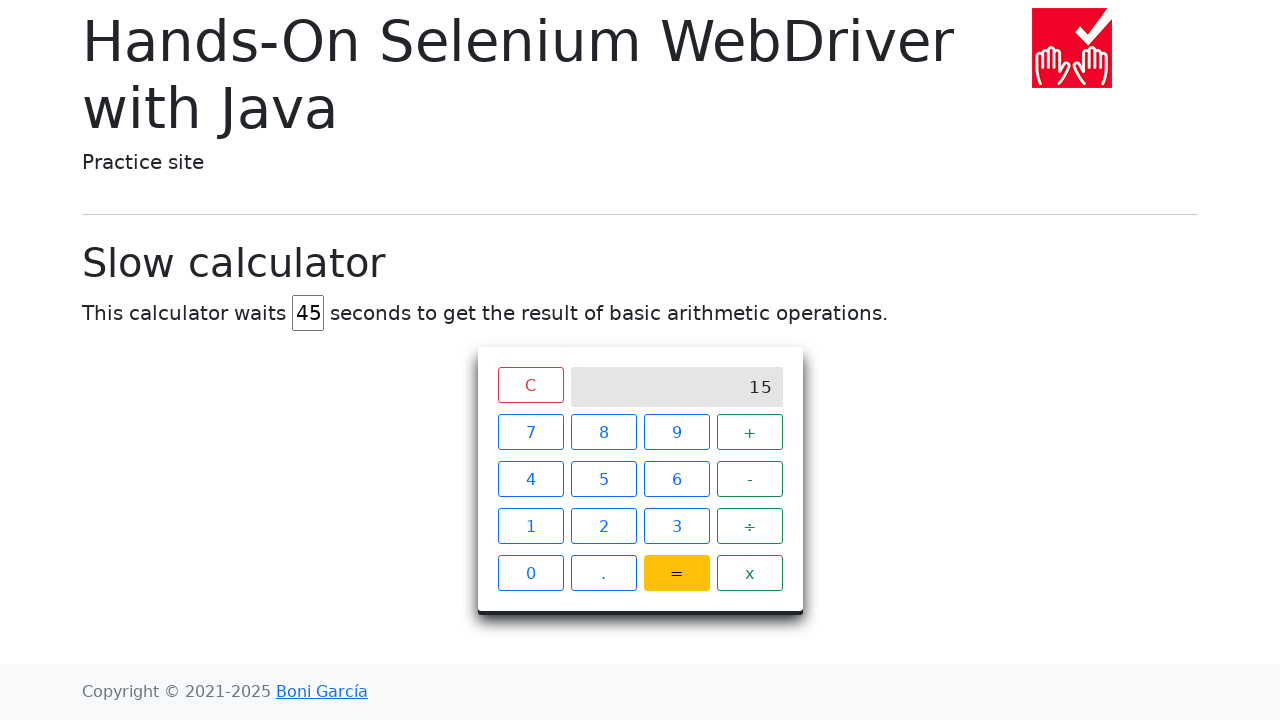

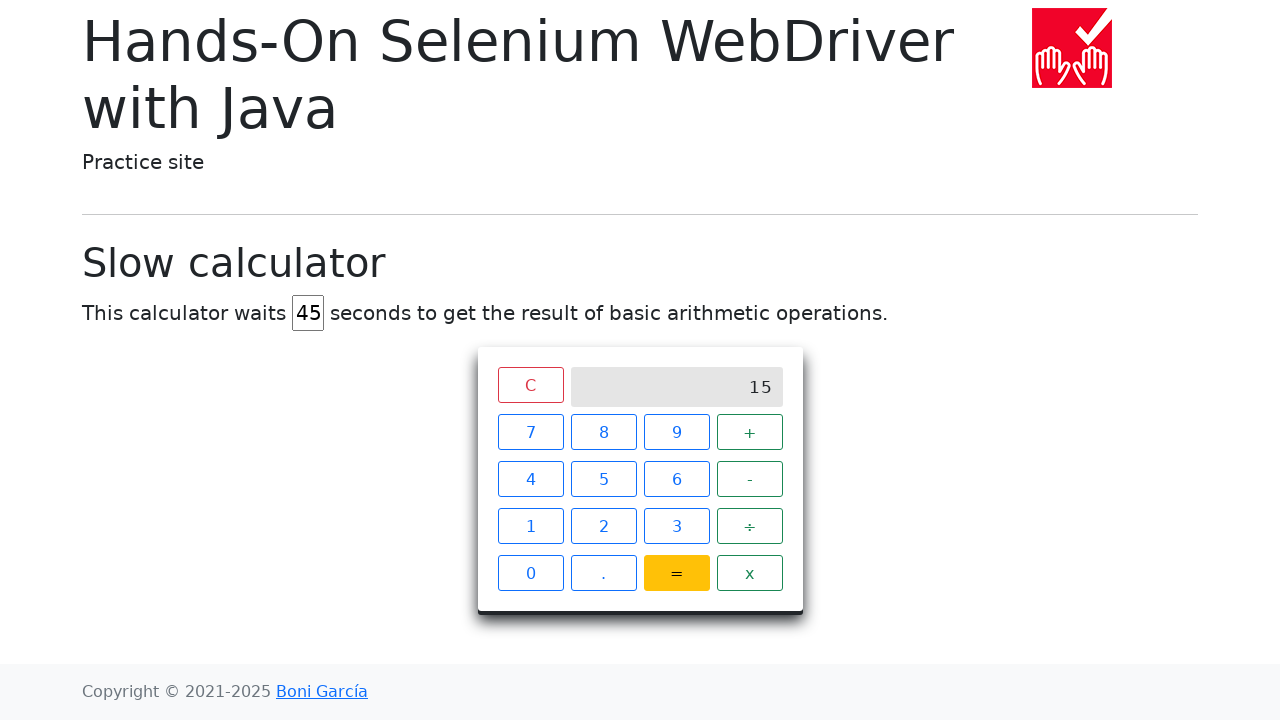